Tests tooltip functionality by hovering over a button element

Starting URL: https://demoqa.com/tool-tips

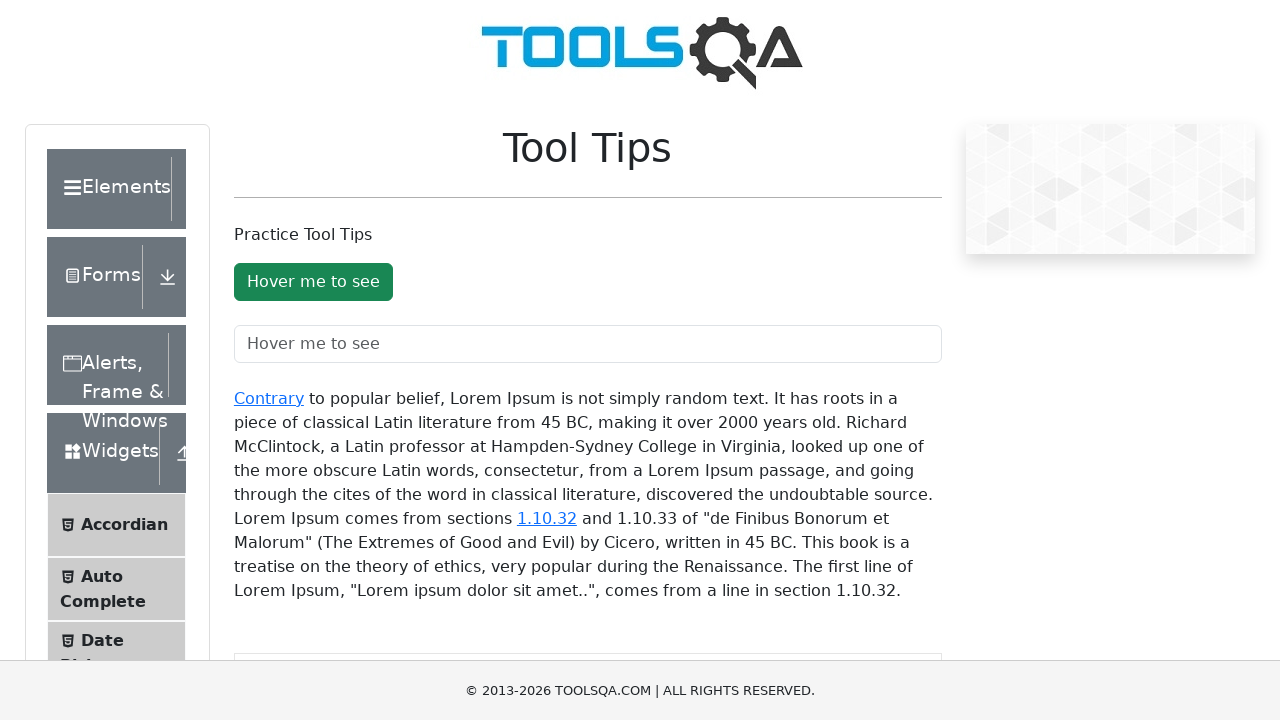

Hovered over tooltip button to trigger tooltip display at (313, 282) on xpath=//*[@id="toolTipButton"]
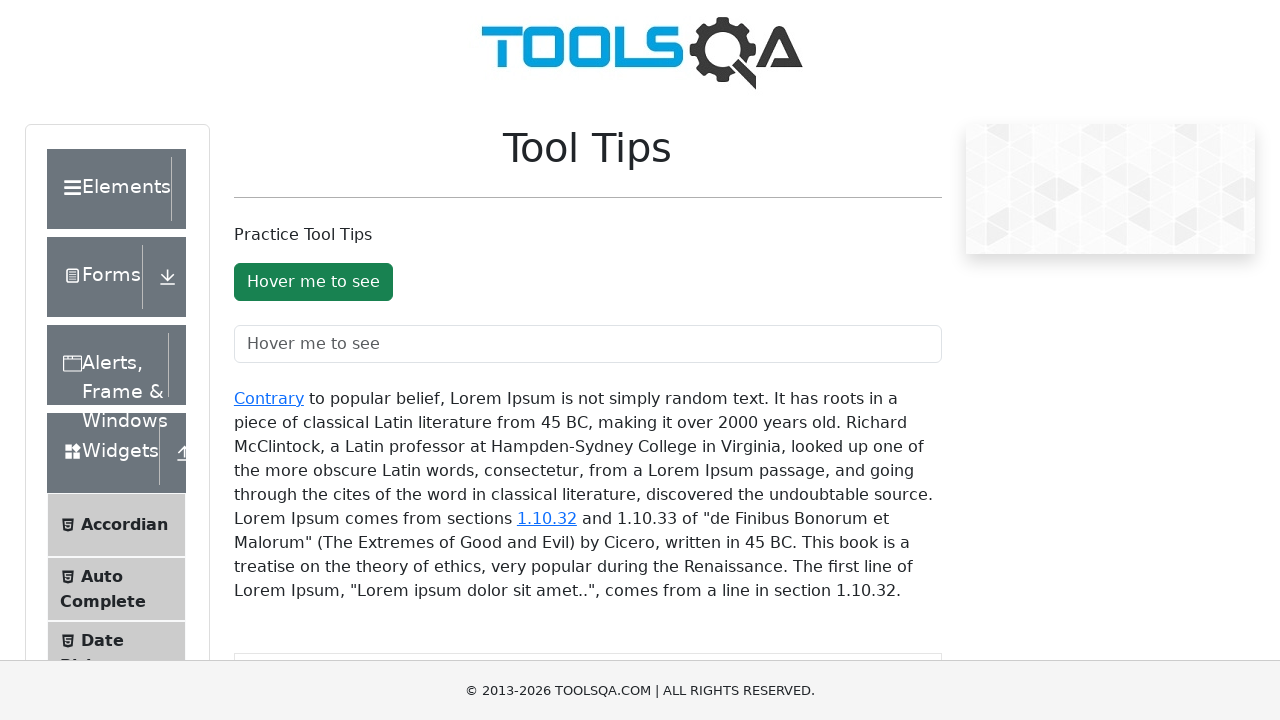

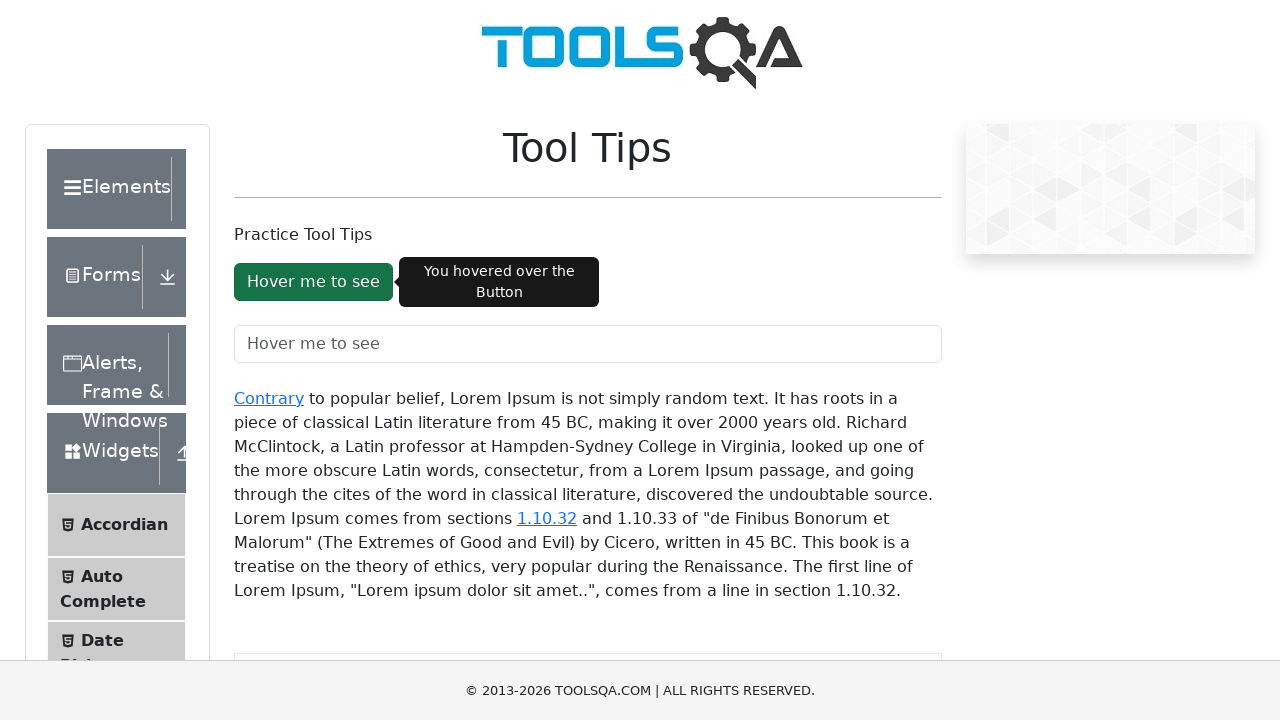